Tests finding and clicking a link by its calculated text value, then filling out a multi-field form with personal information (first name, last name, city, country) and submitting it.

Starting URL: http://suninjuly.github.io/find_link_text

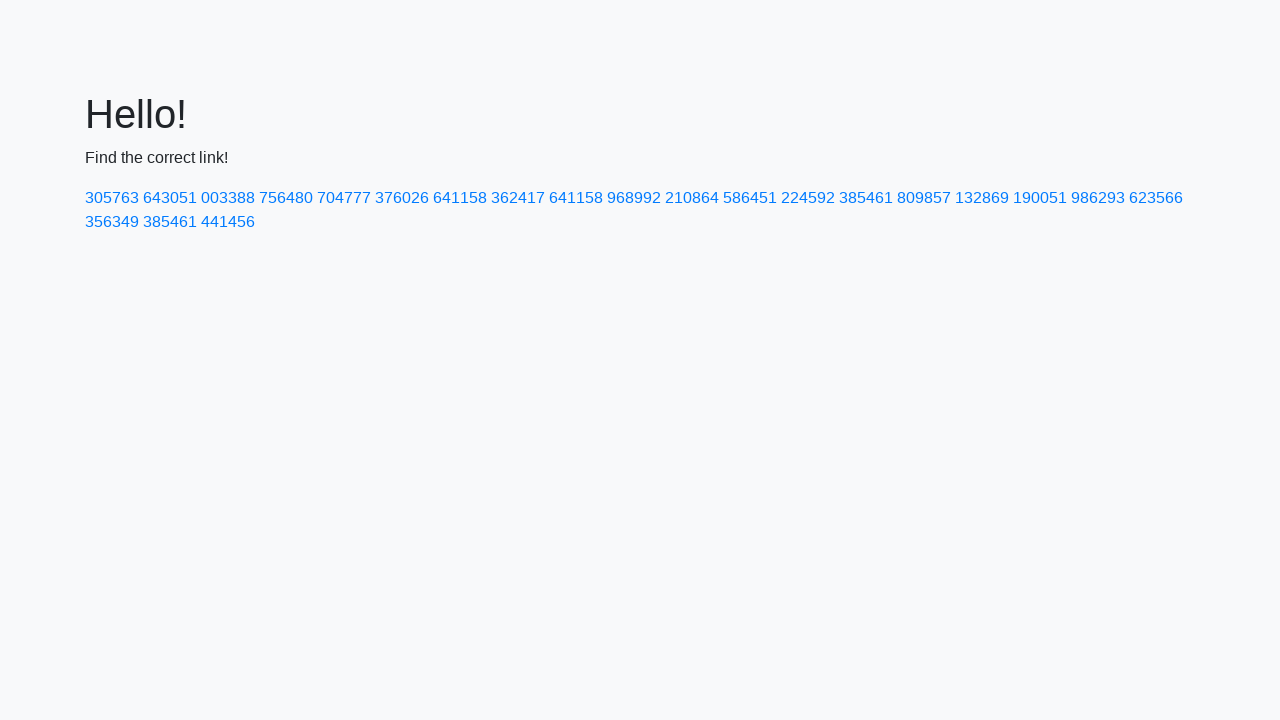

Clicked link with calculated text value: 224592 at (808, 198) on text=224592
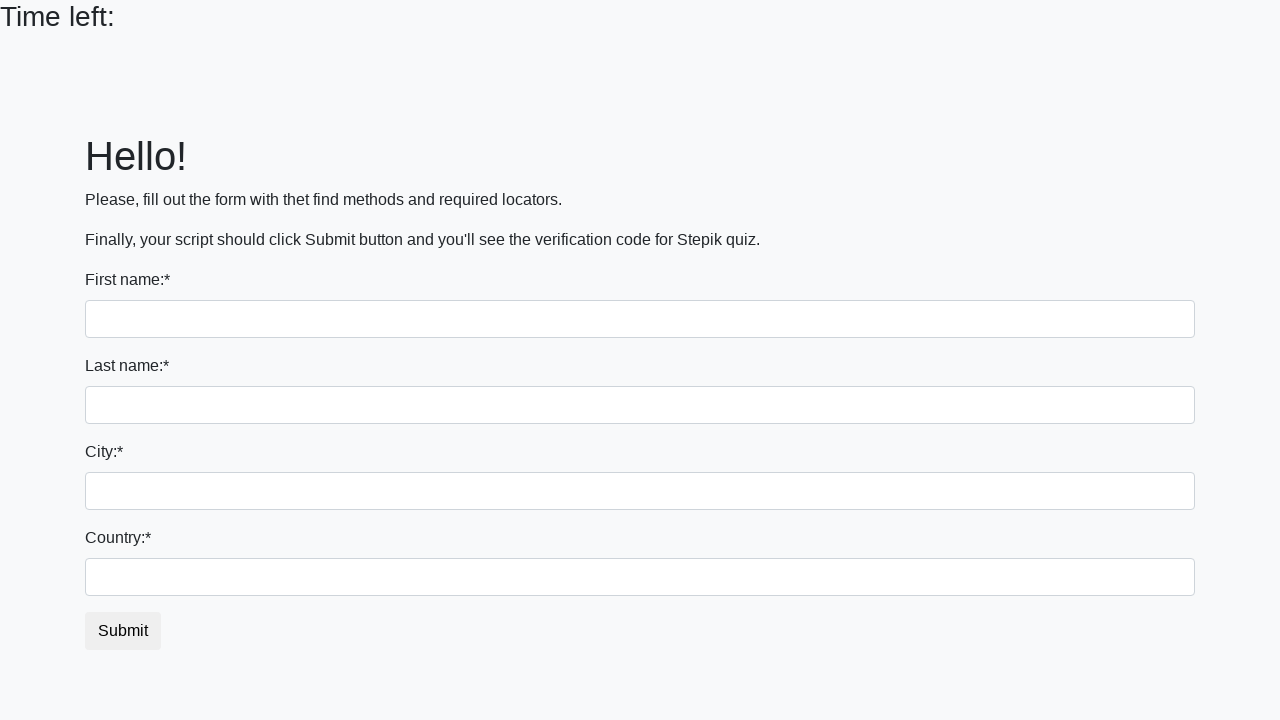

Filled first name field with 'Ivan' on input
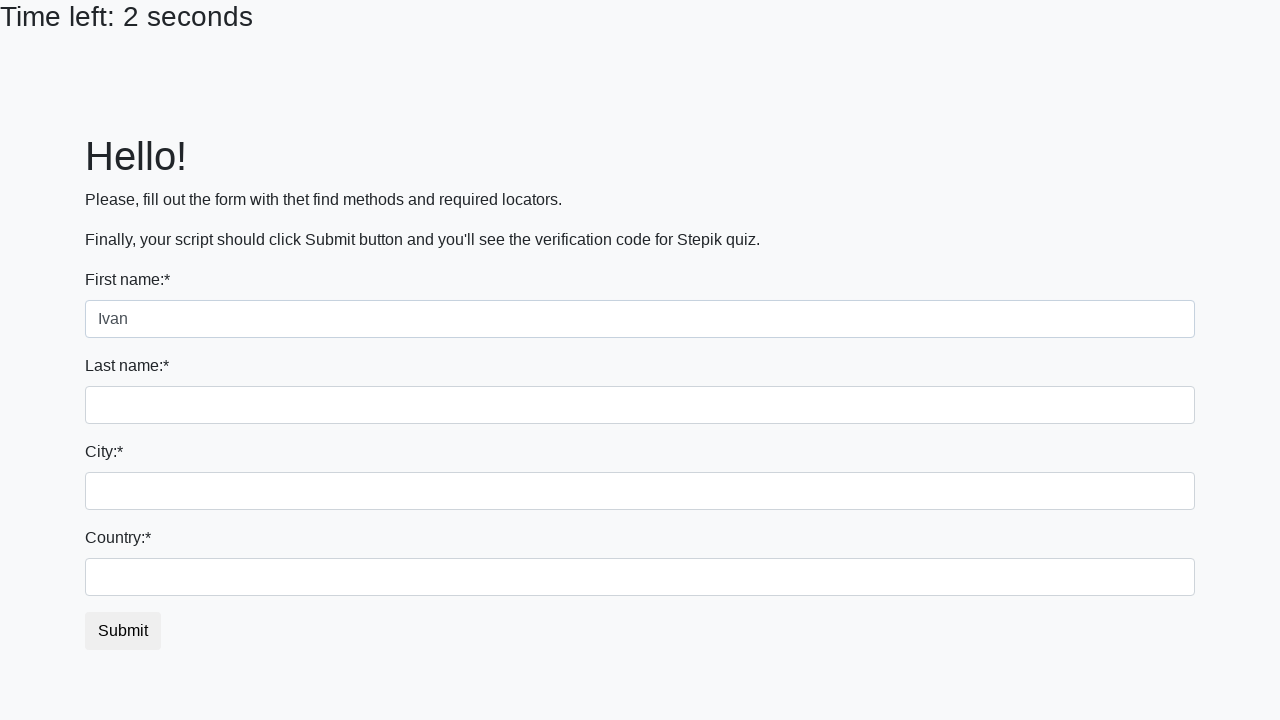

Filled last name field with 'Petrov' on input[name='last_name']
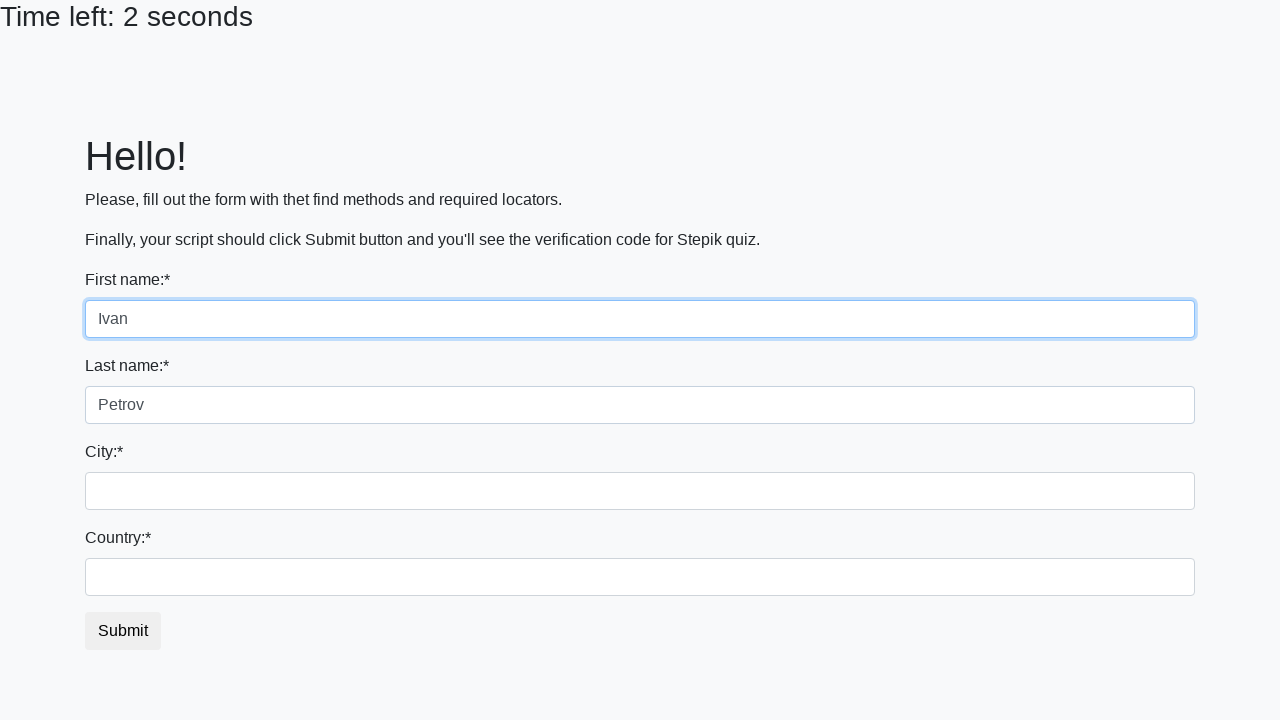

Filled city field with 'Smolensk' on .form-control.city
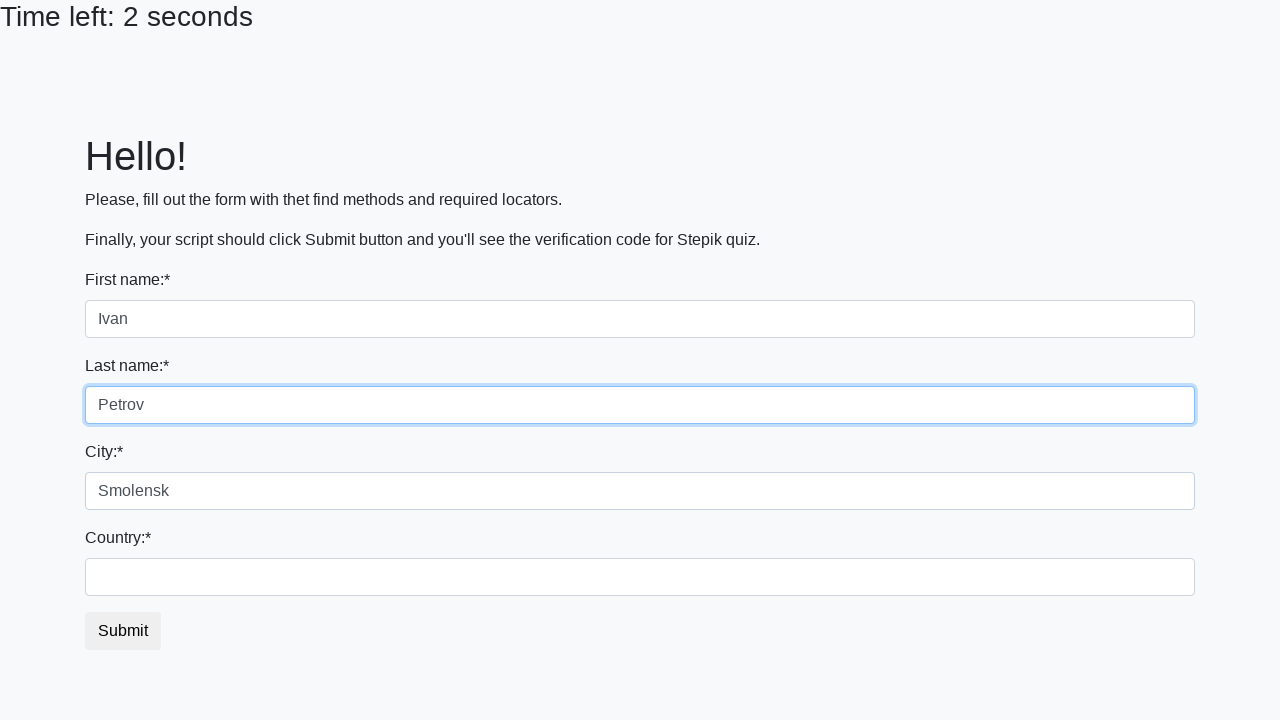

Filled country field with 'Russia' on #country
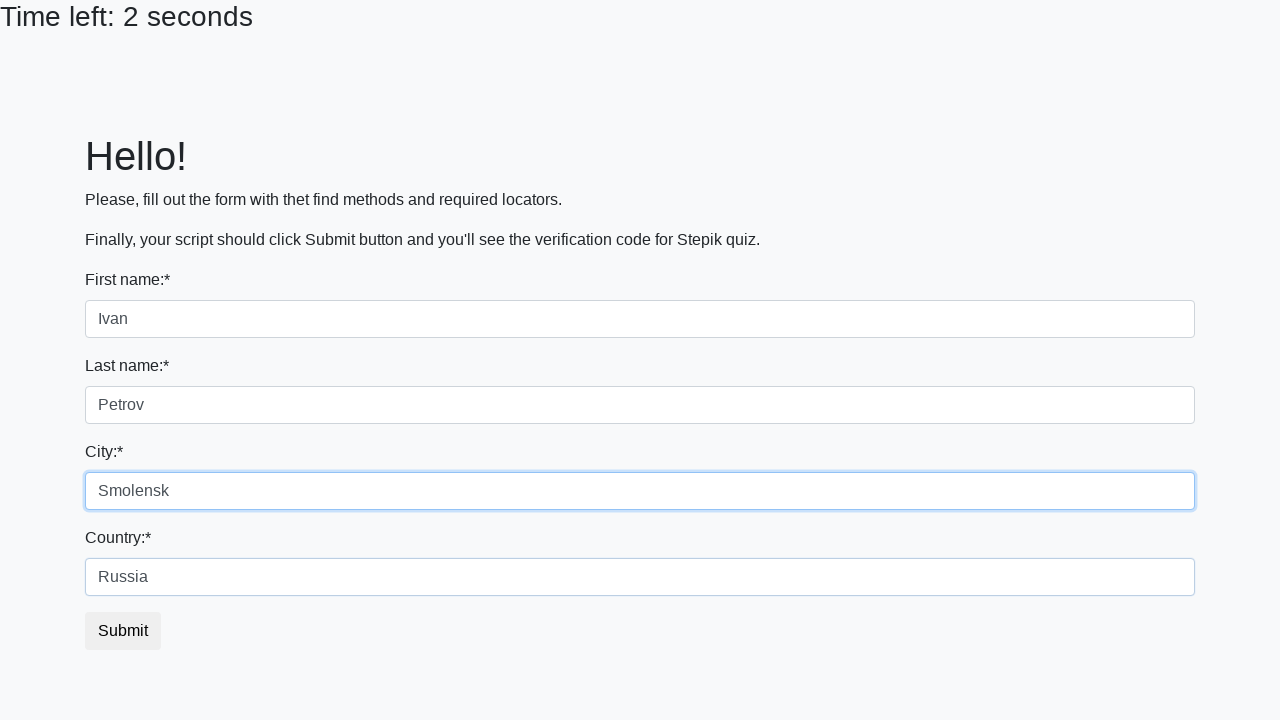

Clicked submit button to submit the form at (123, 631) on button.btn
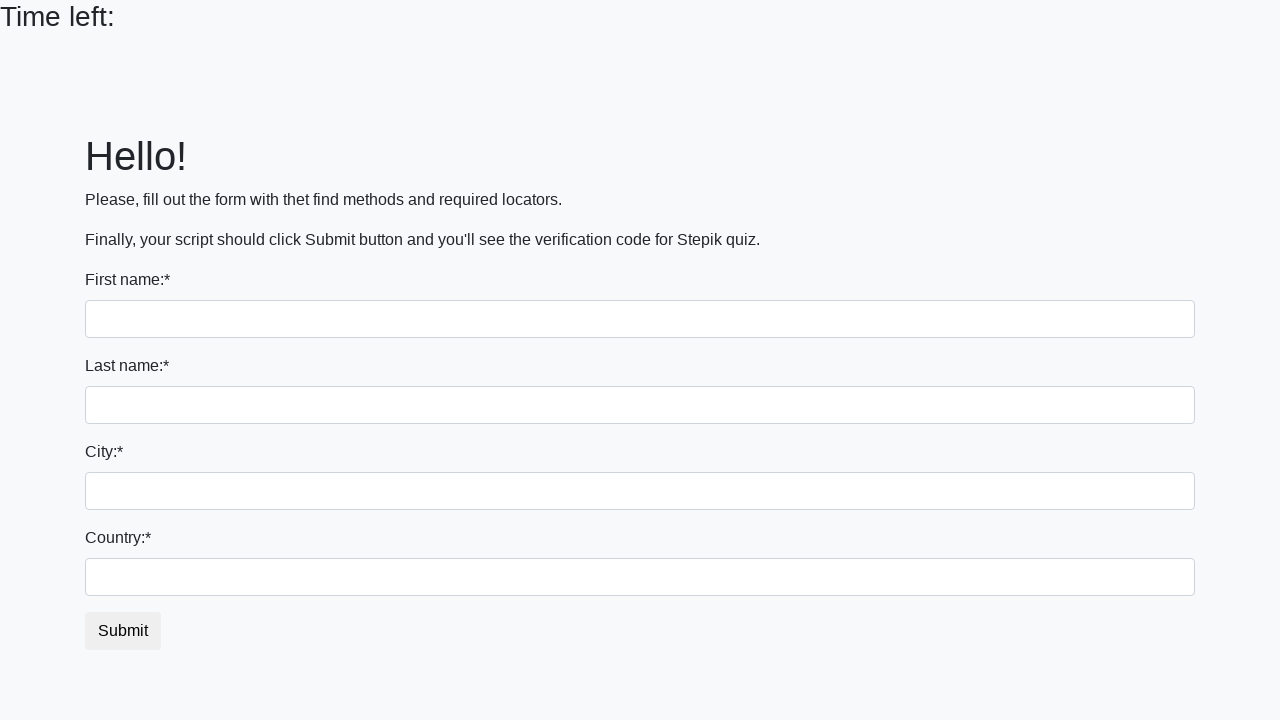

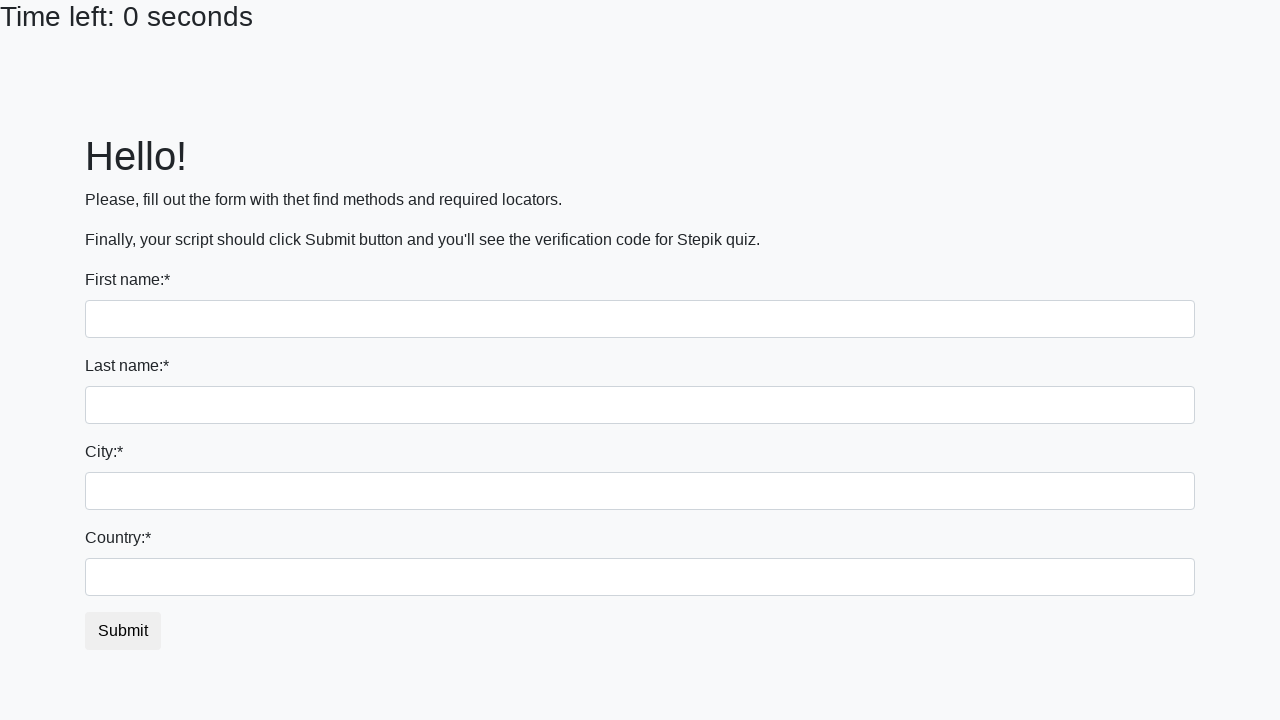